Tests a math challenge form by clicking a radio button and checkbox, reading a value from the page, calculating a logarithmic/trigonometric result, entering the answer, and submitting the form.

Starting URL: http://suninjuly.github.io/math.html

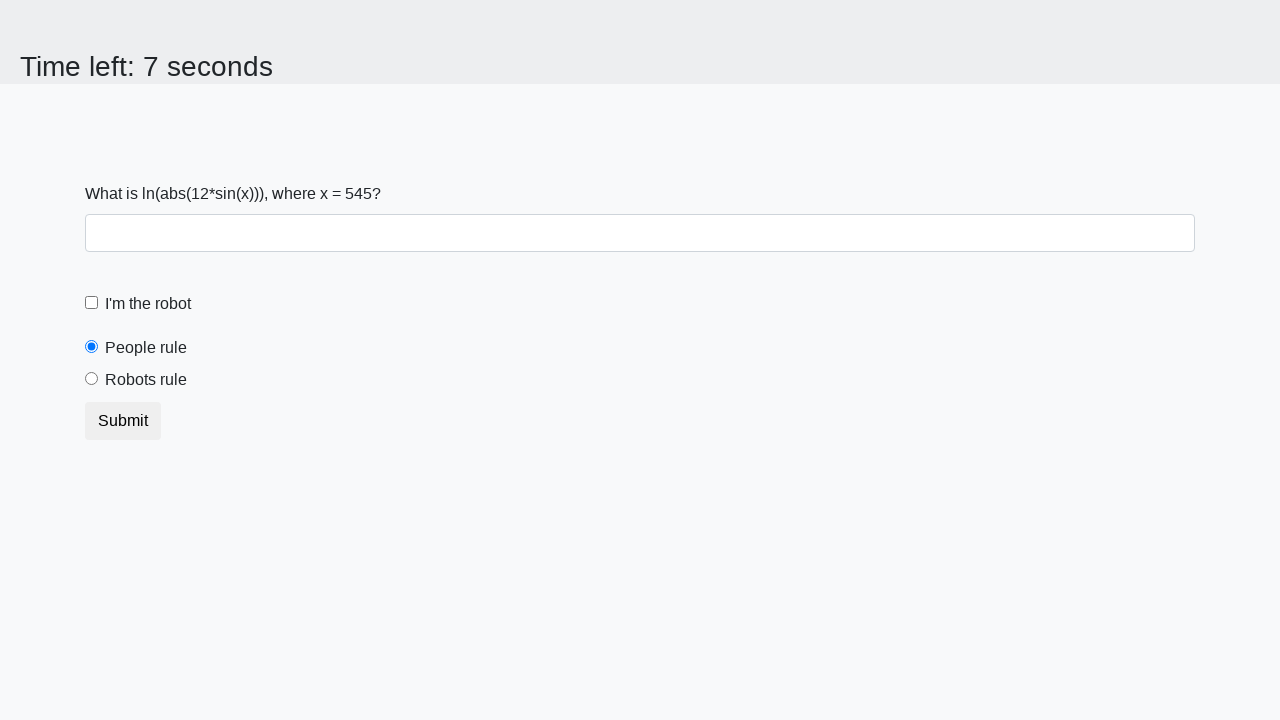

Clicked 'robots rule' radio button at (92, 379) on #robotsRule
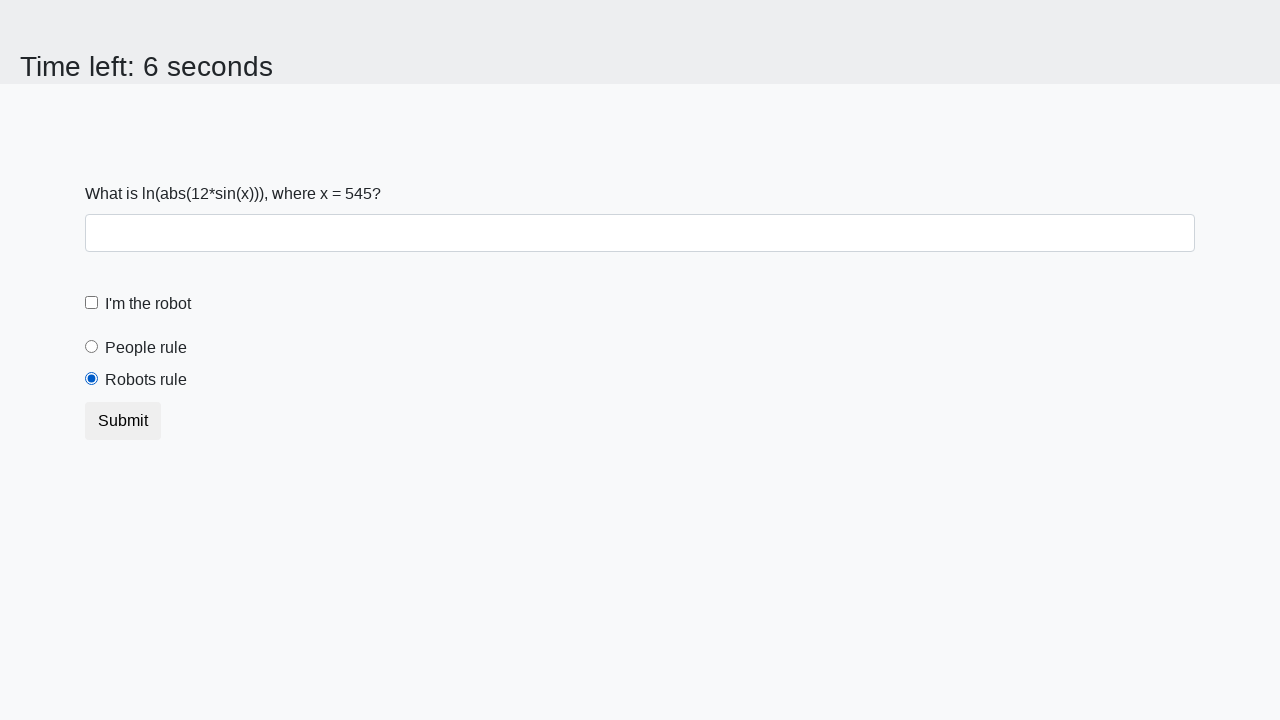

Clicked robot checkbox at (92, 303) on #robotCheckbox
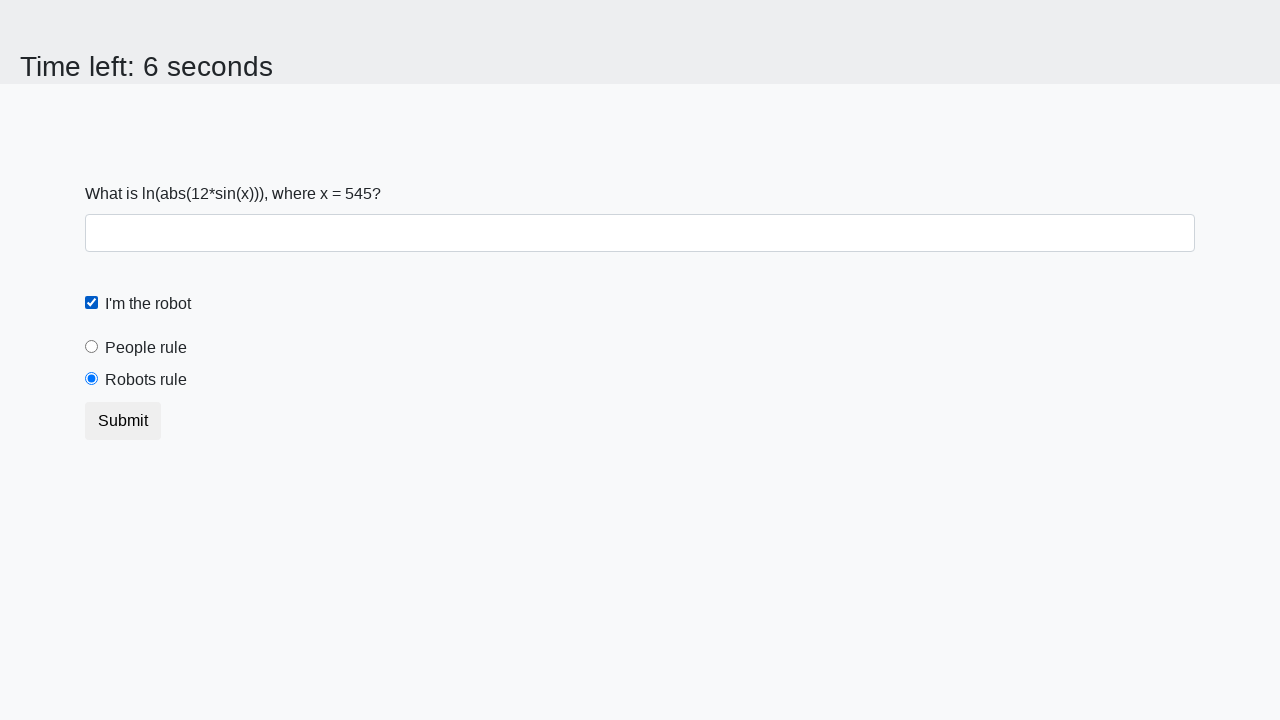

Retrieved input value from page: 545
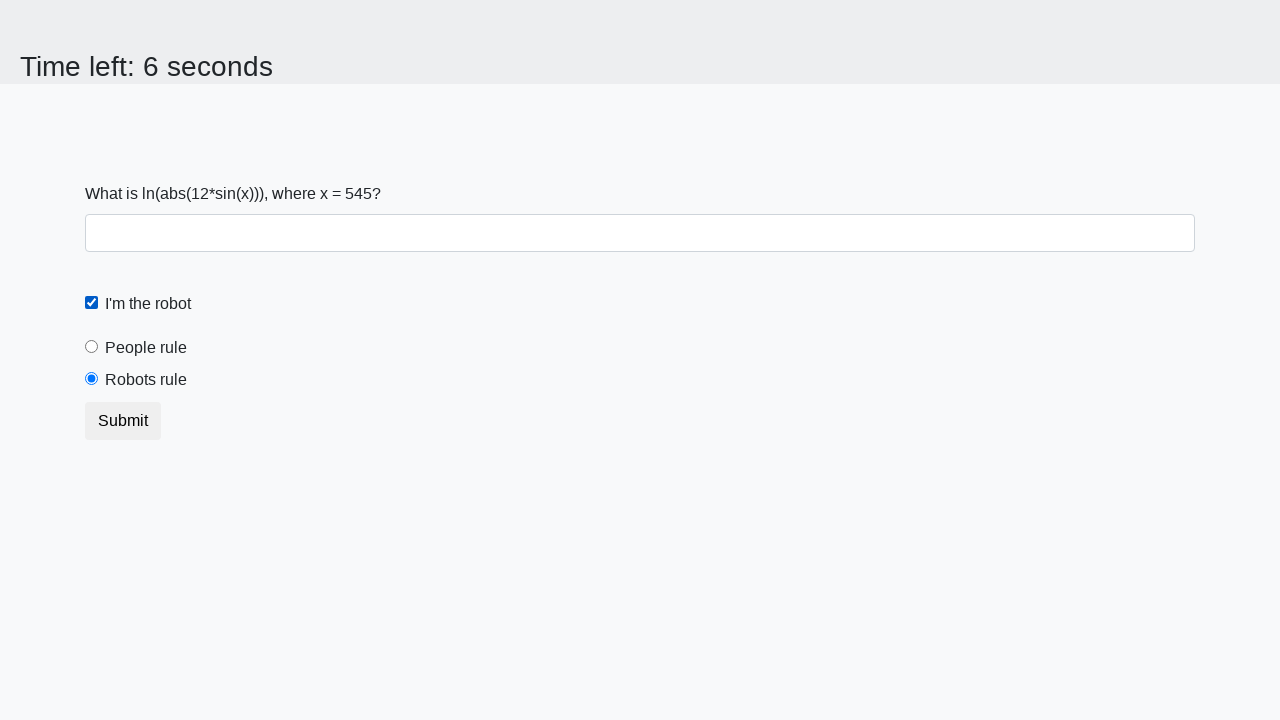

Converted input value to integer: 545
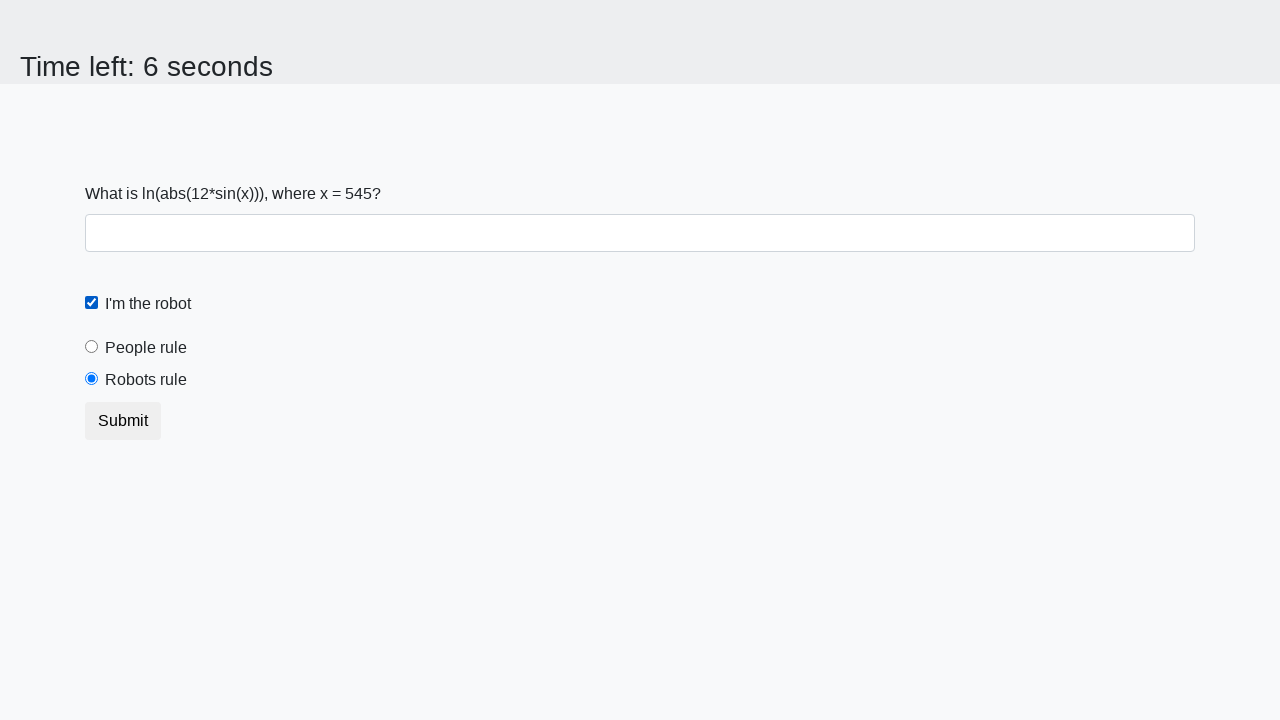

Calculated logarithmic/trigonometric result: log(abs(12*sin(545))) = 2.482705506052213
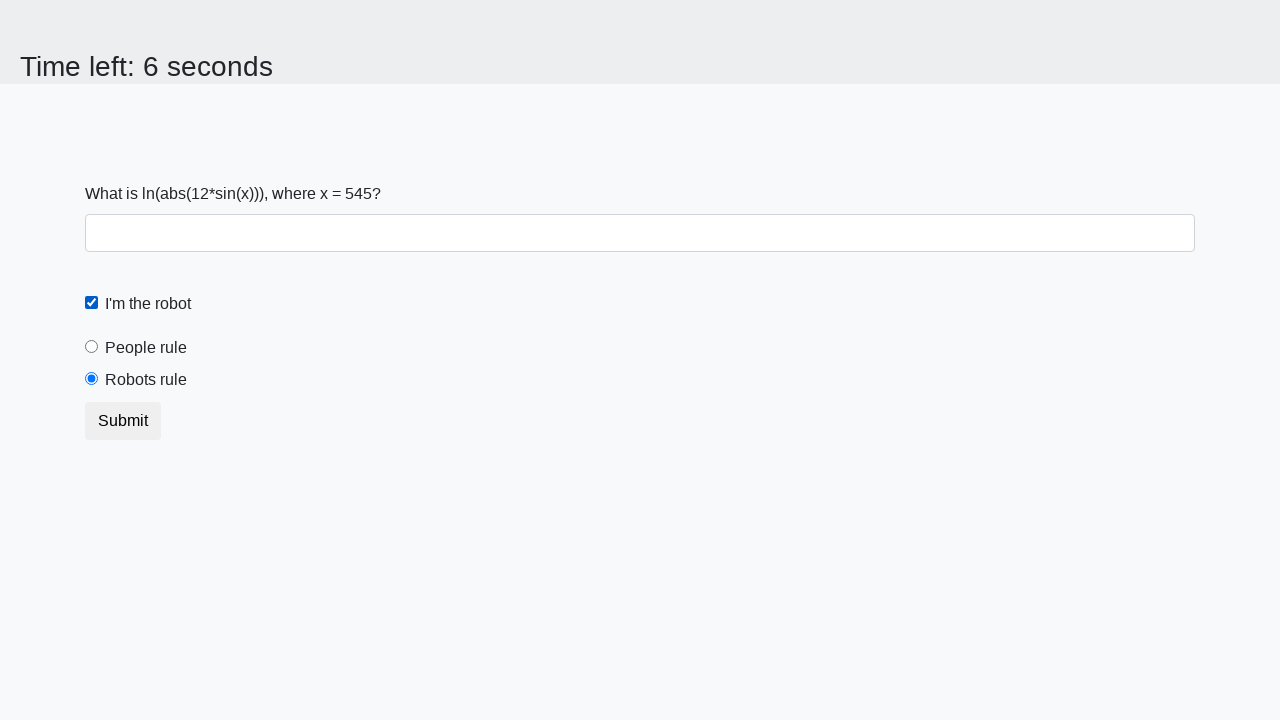

Filled answer field with calculated value: 2.482705506052213 on #answer
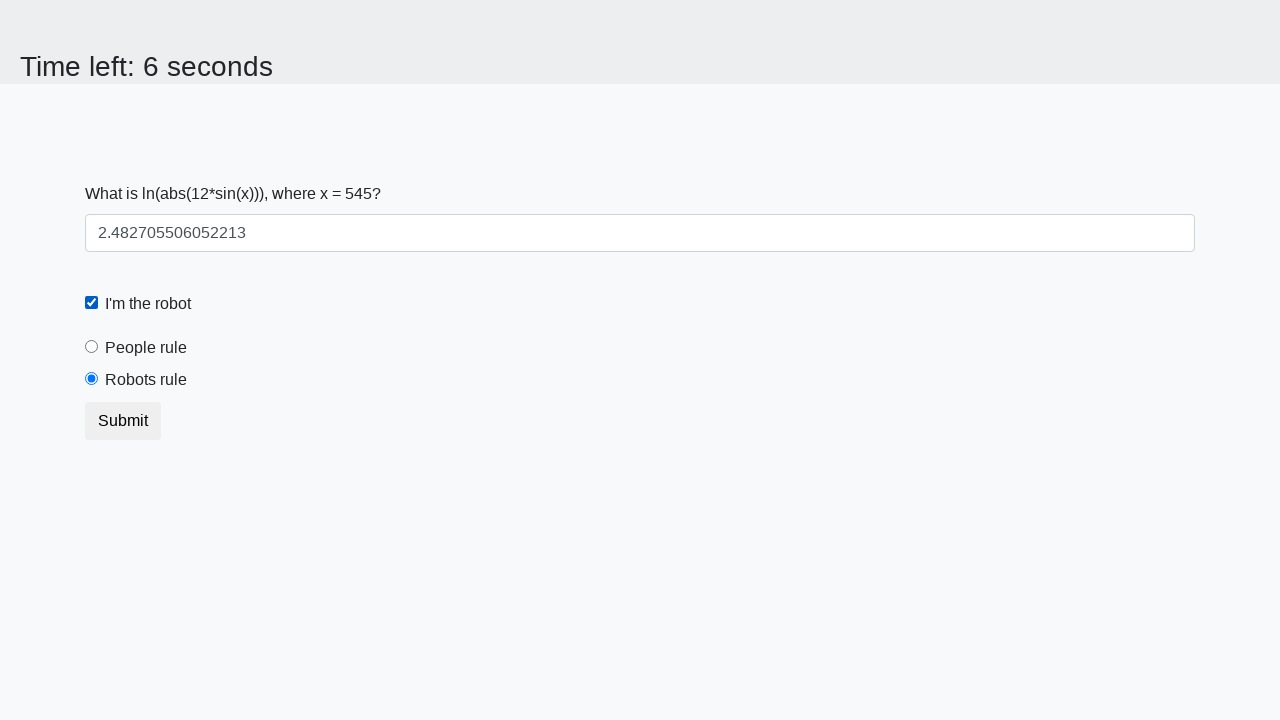

Clicked submit button to complete form at (123, 421) on .btn
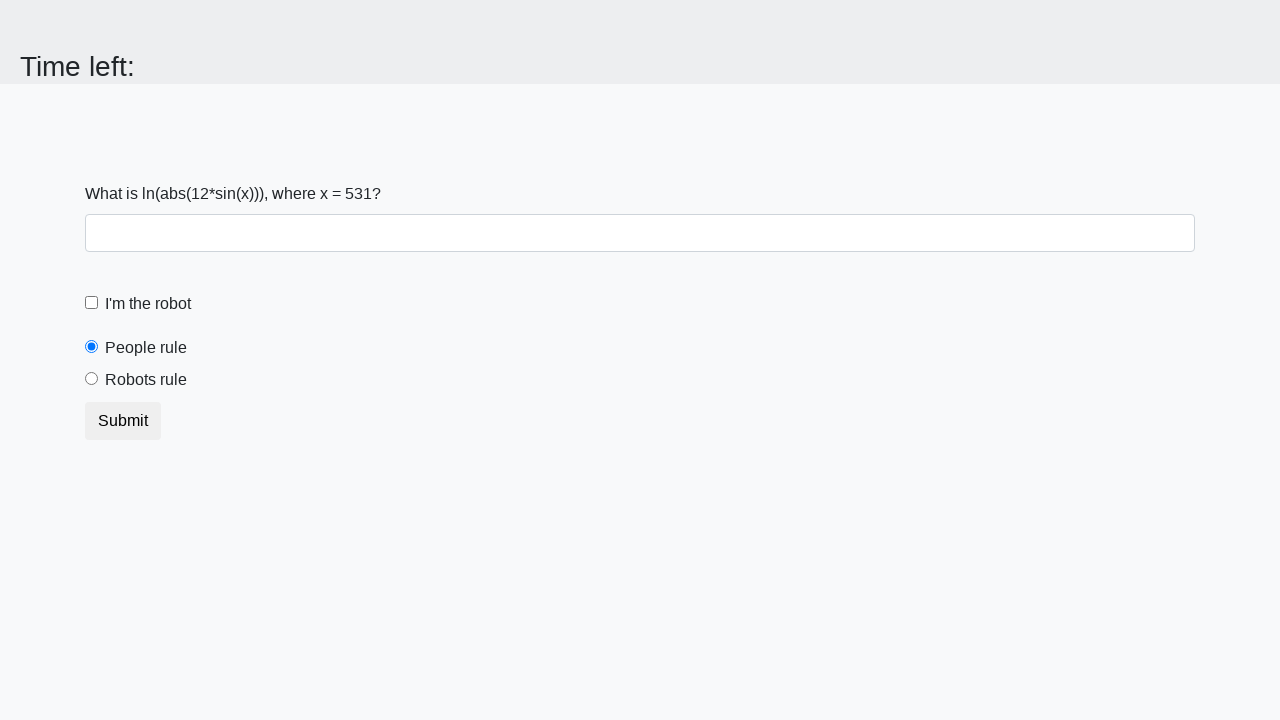

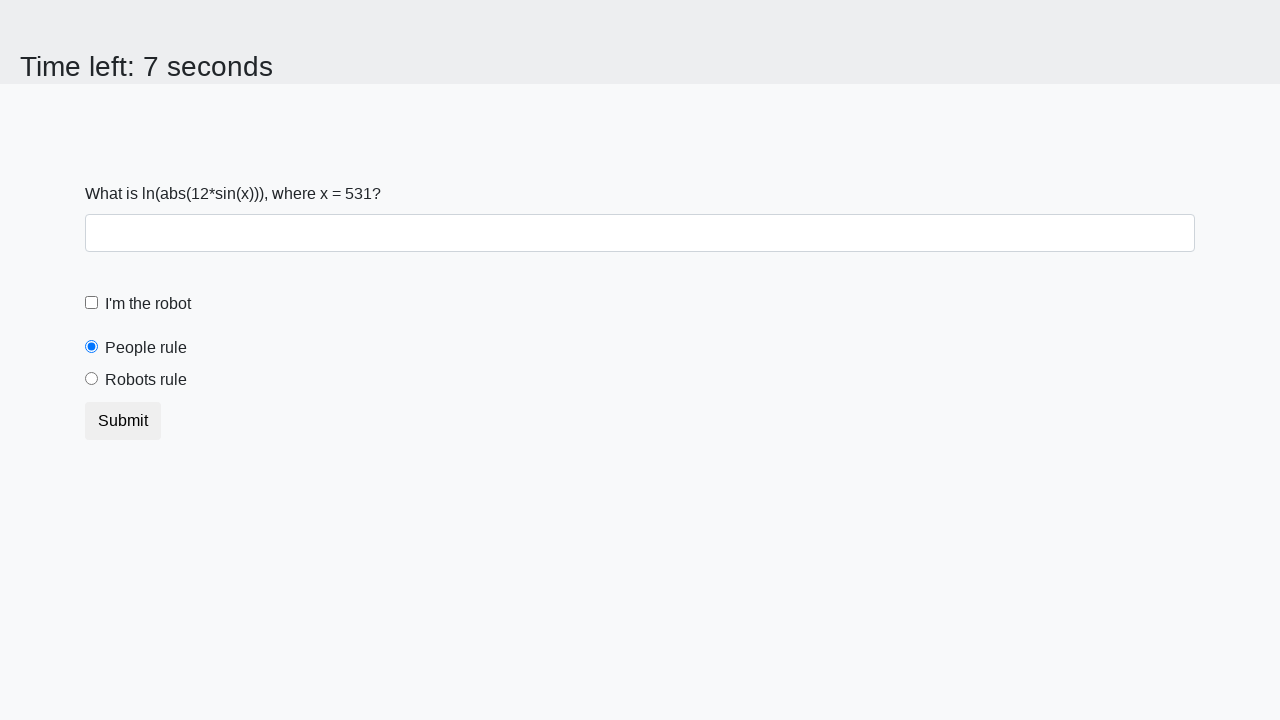